Clicks the "Get started" link on the Playwright homepage and verifies the URL contains "intro"

Starting URL: https://playwright.dev/

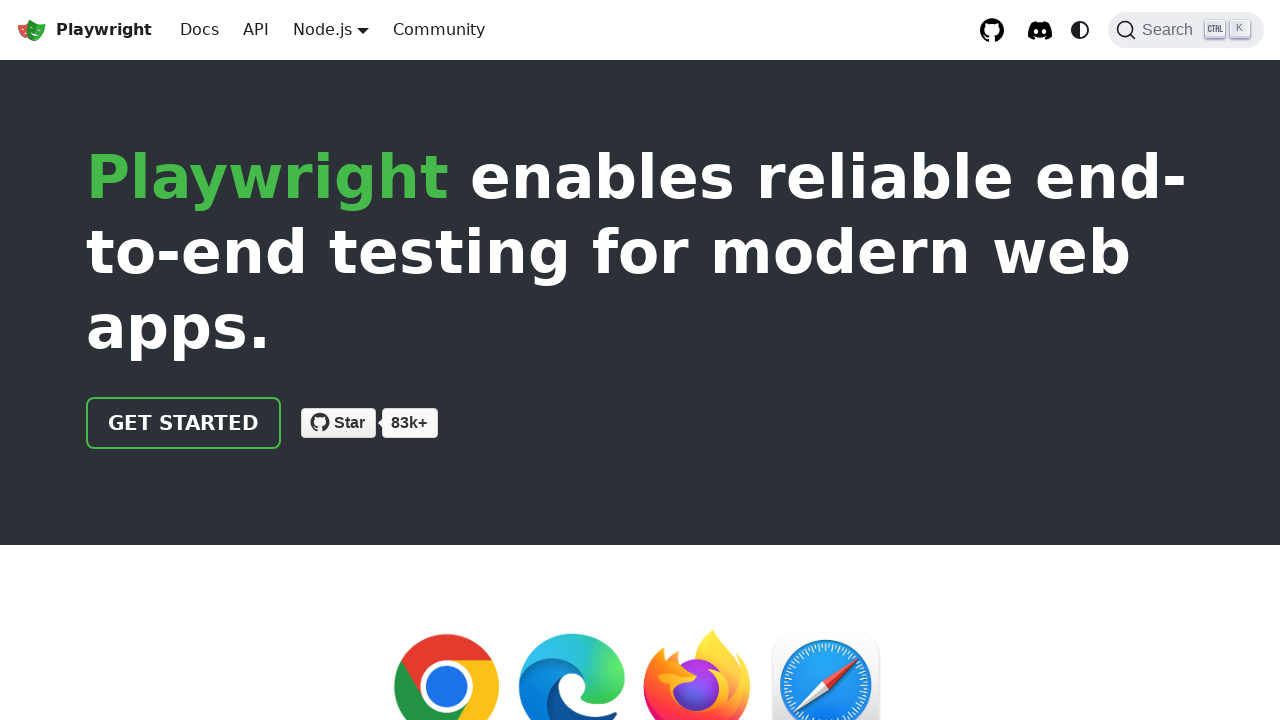

Clicked the 'Get started' link on Playwright homepage at (184, 423) on internal:role=link[name="Get started"i]
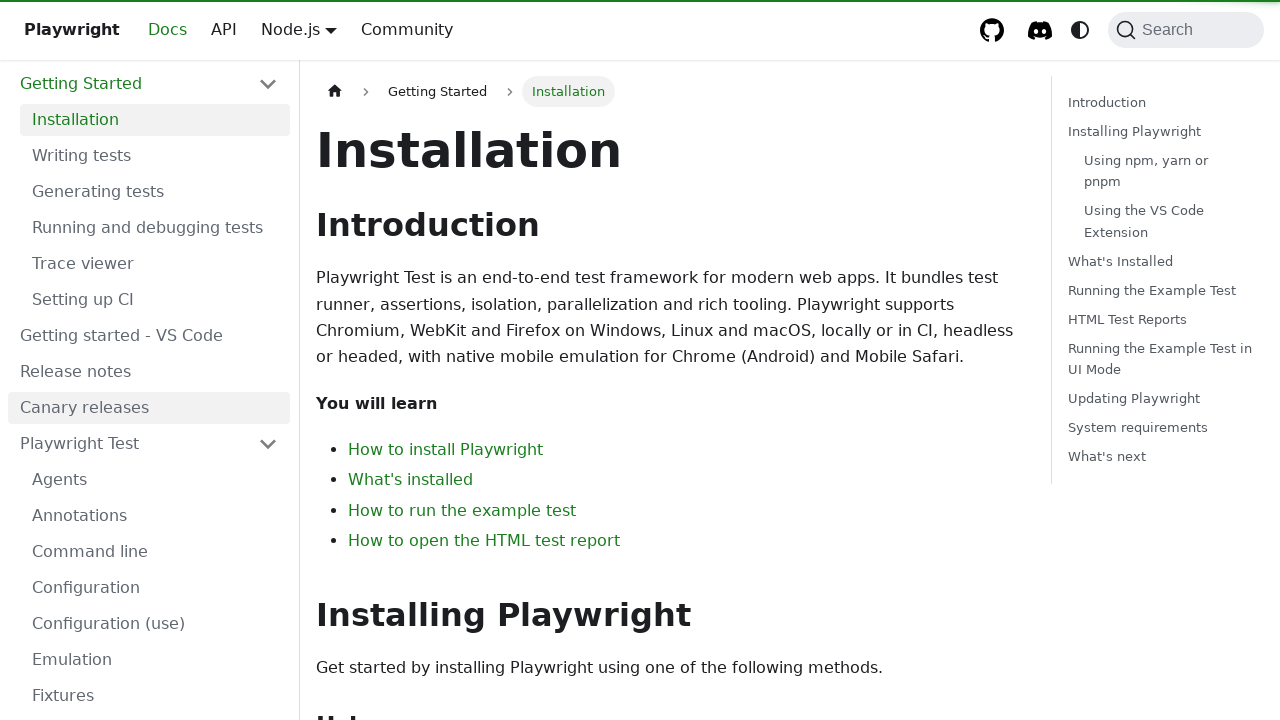

Verified URL contains 'intro' after navigation
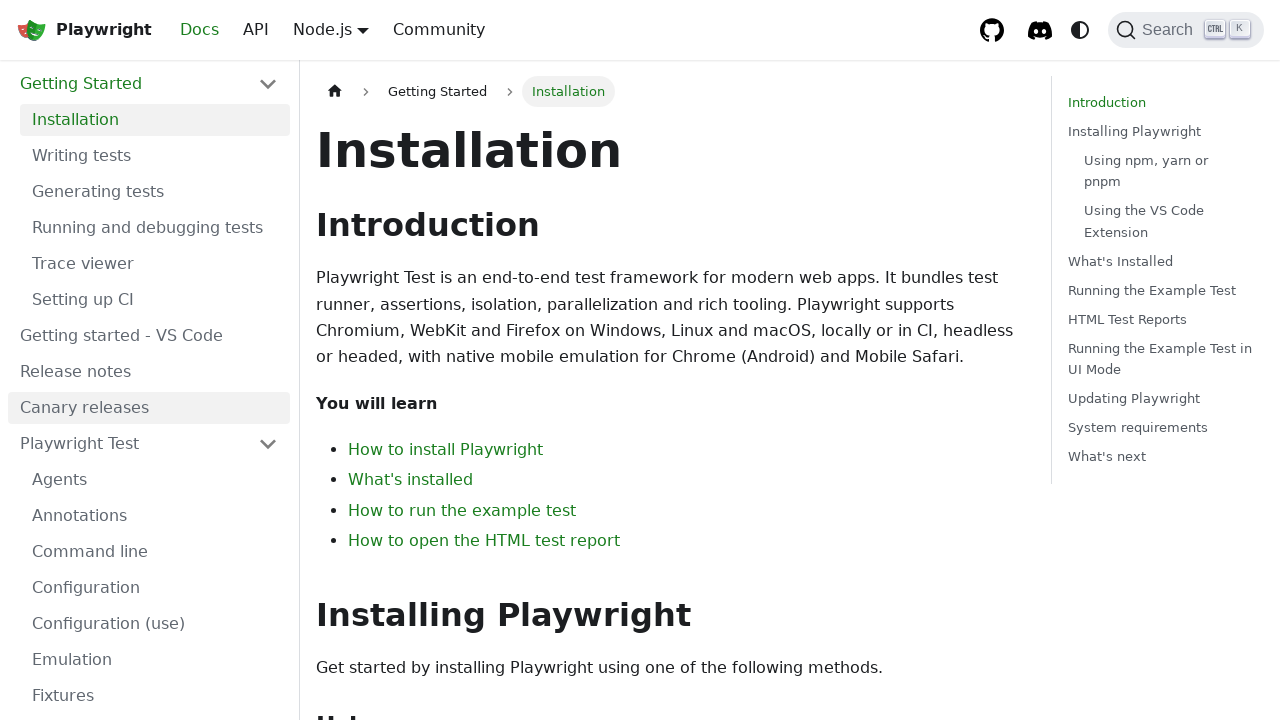

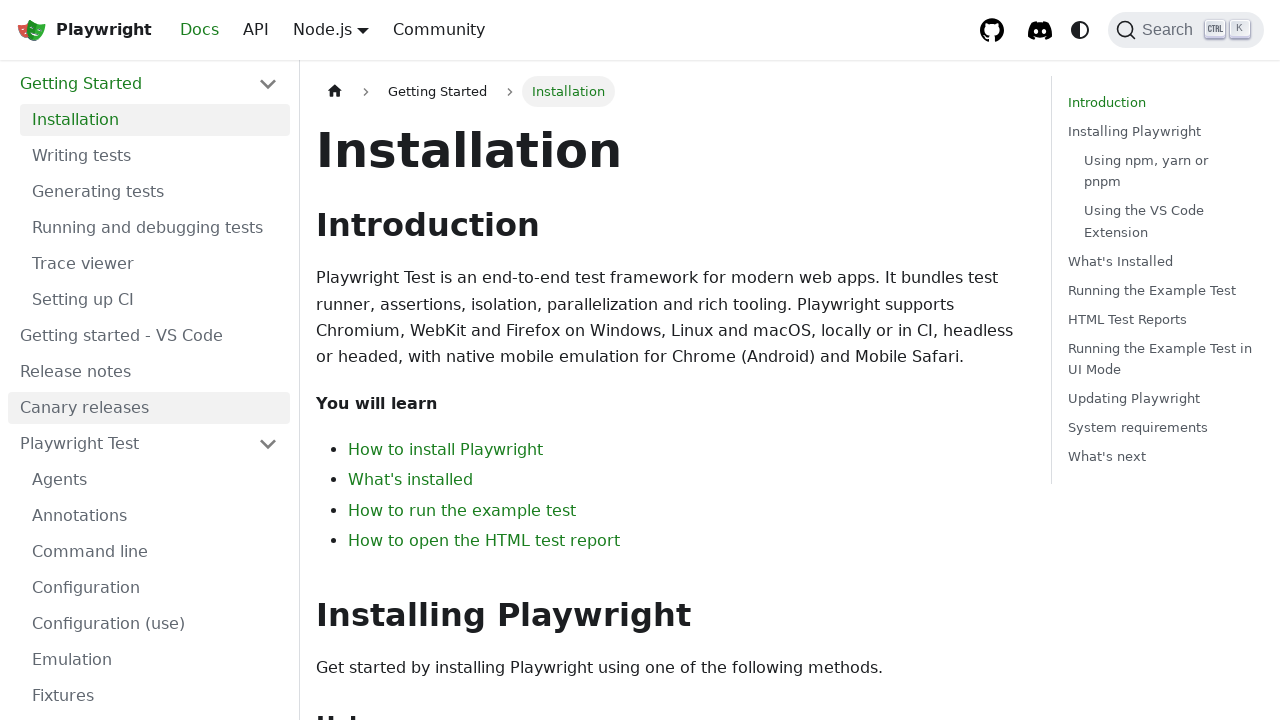